Tests that whitespace is trimmed from edited todo text

Starting URL: https://demo.playwright.dev/todomvc

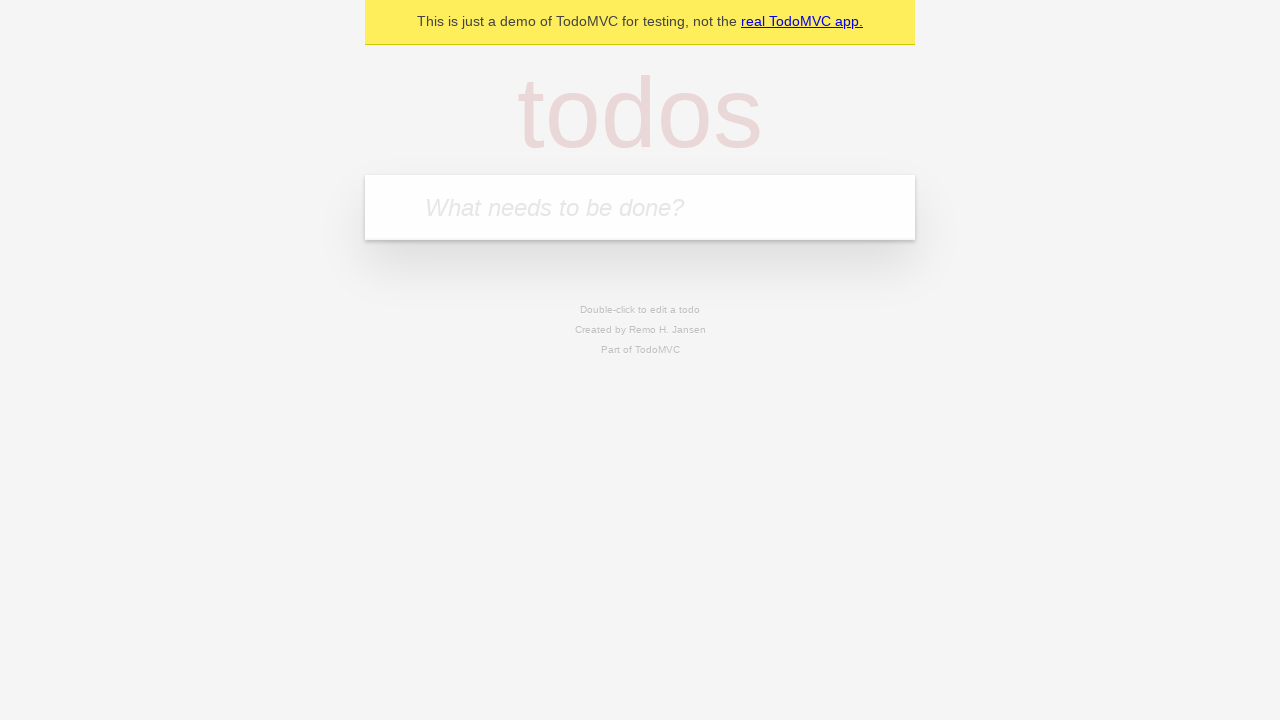

Filled todo input with 'buy some cheese' on internal:attr=[placeholder="What needs to be done?"i]
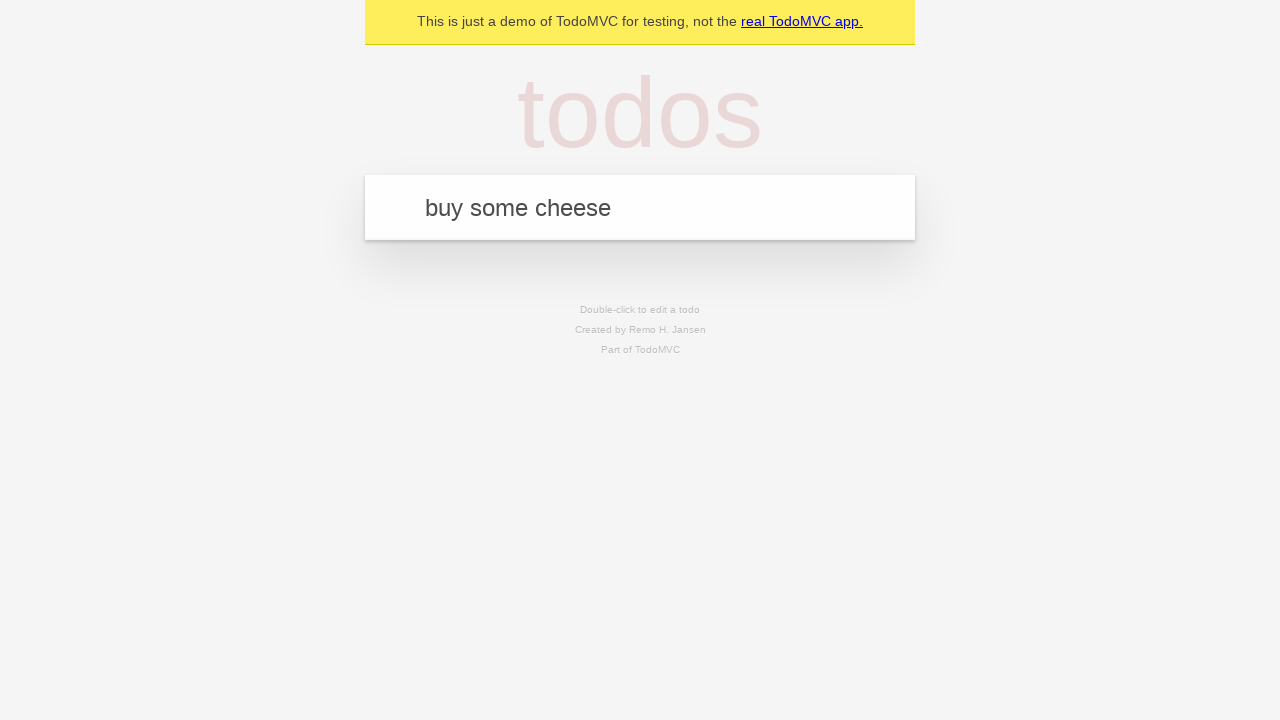

Pressed Enter to add first todo on internal:attr=[placeholder="What needs to be done?"i]
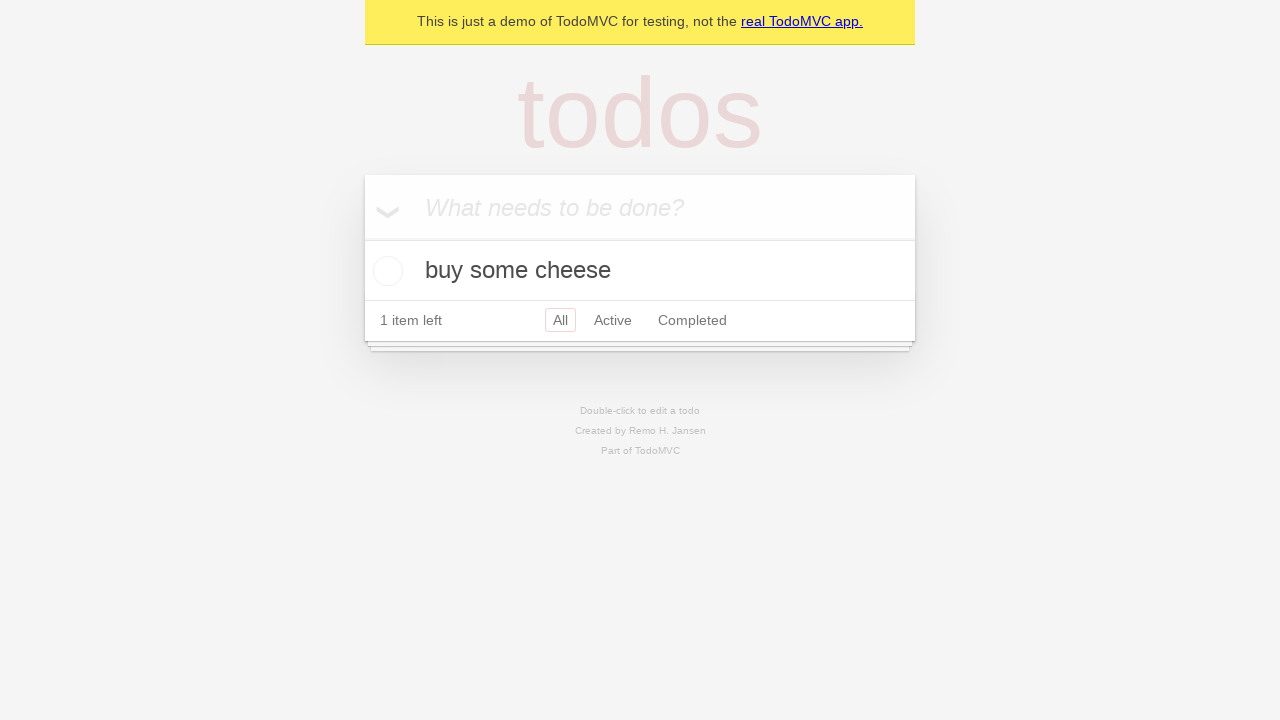

Filled todo input with 'feed the cat' on internal:attr=[placeholder="What needs to be done?"i]
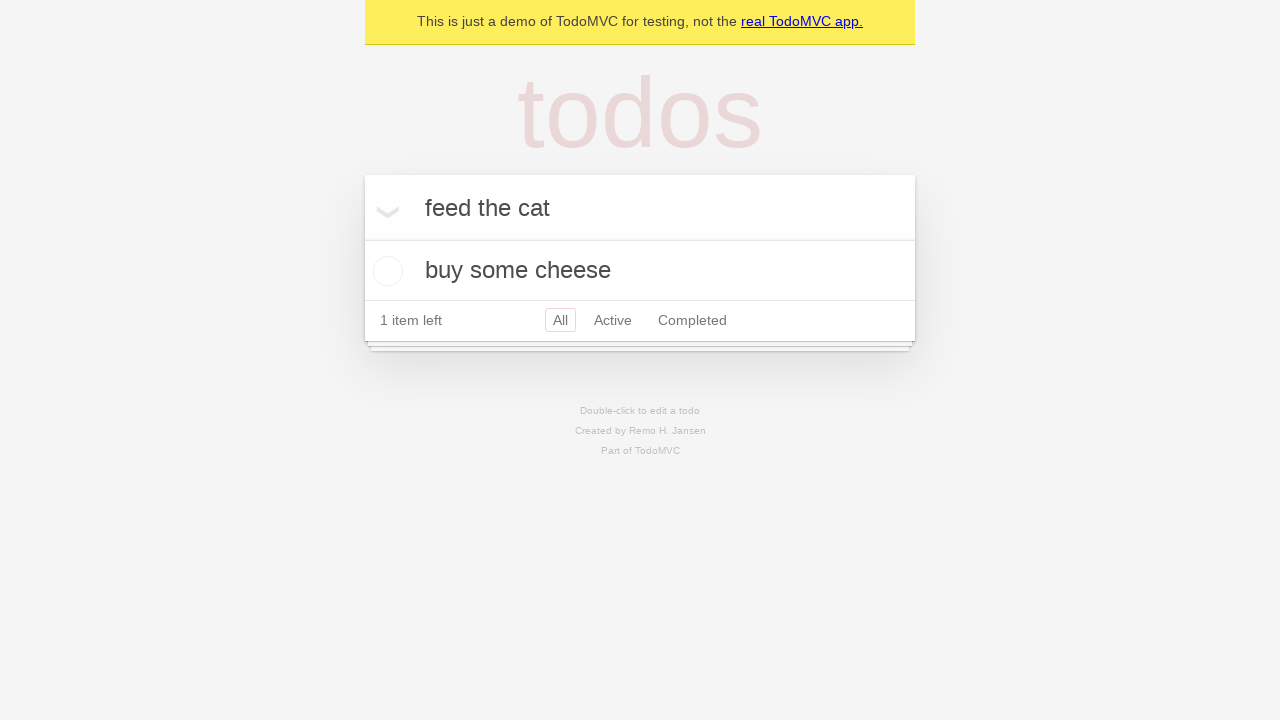

Pressed Enter to add second todo on internal:attr=[placeholder="What needs to be done?"i]
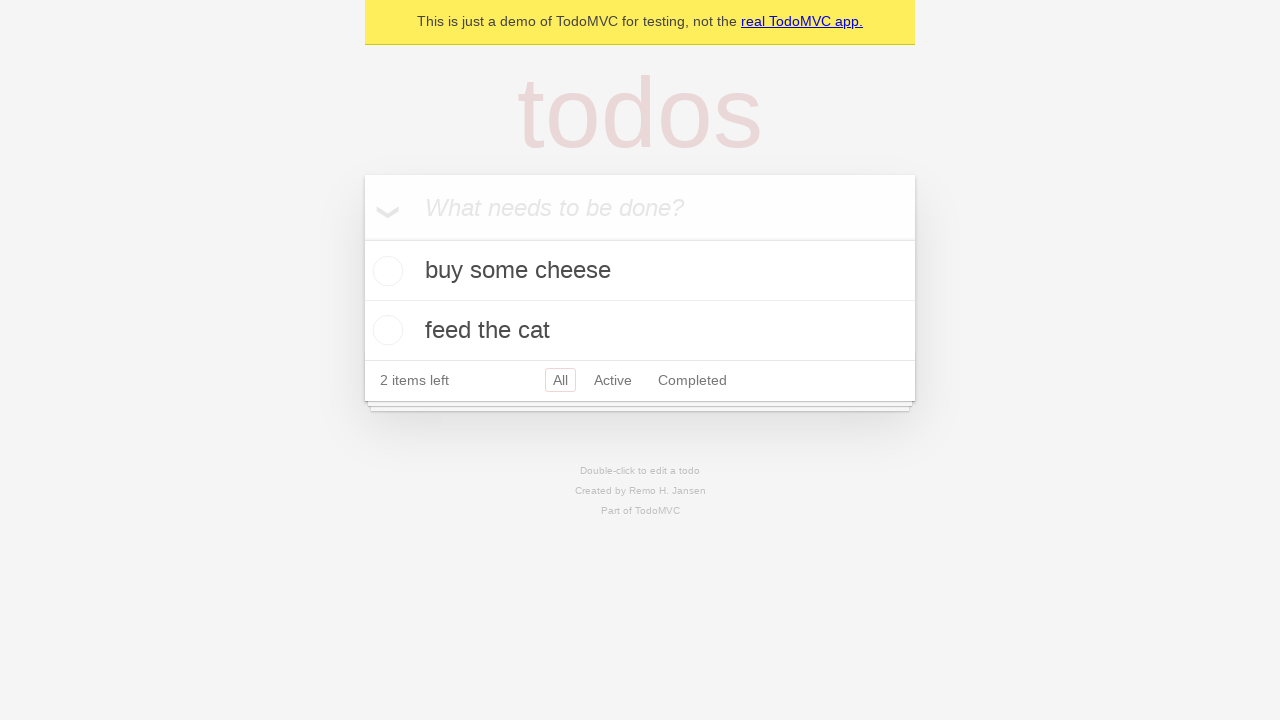

Filled todo input with 'book a doctors appointment' on internal:attr=[placeholder="What needs to be done?"i]
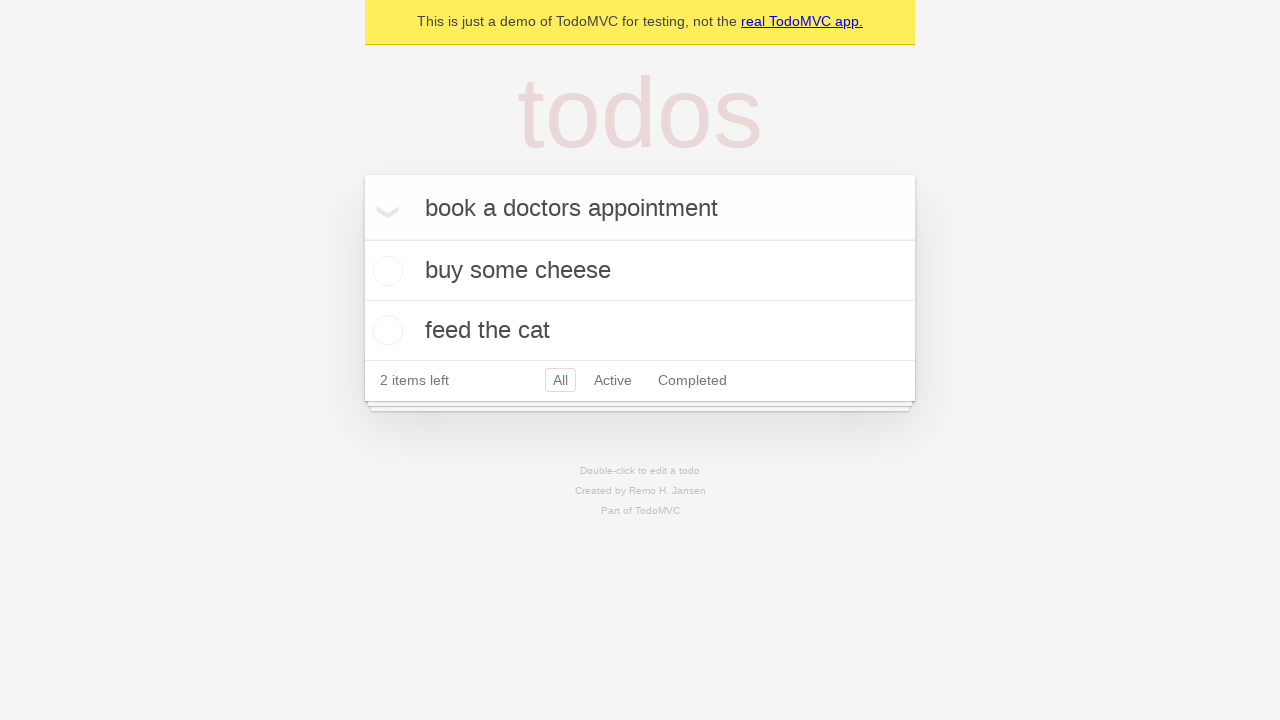

Pressed Enter to add third todo on internal:attr=[placeholder="What needs to be done?"i]
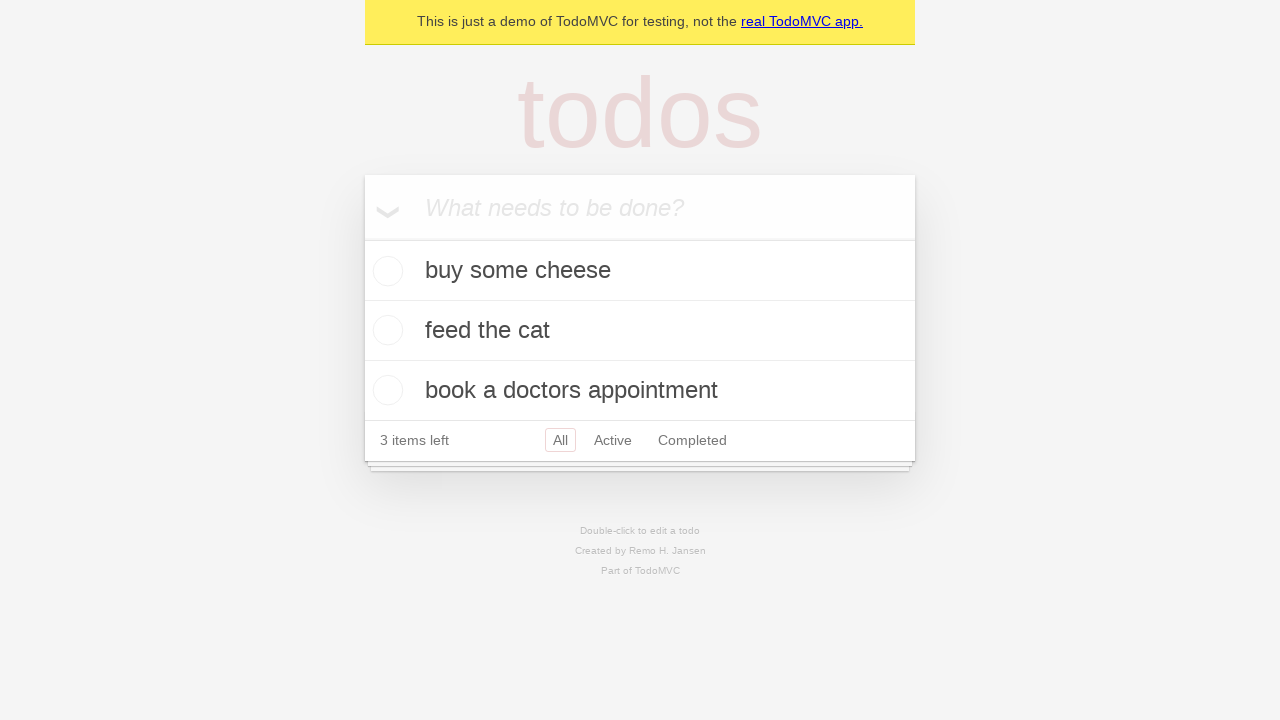

Double-clicked second todo to enter edit mode at (640, 331) on internal:testid=[data-testid="todo-item"s] >> nth=1
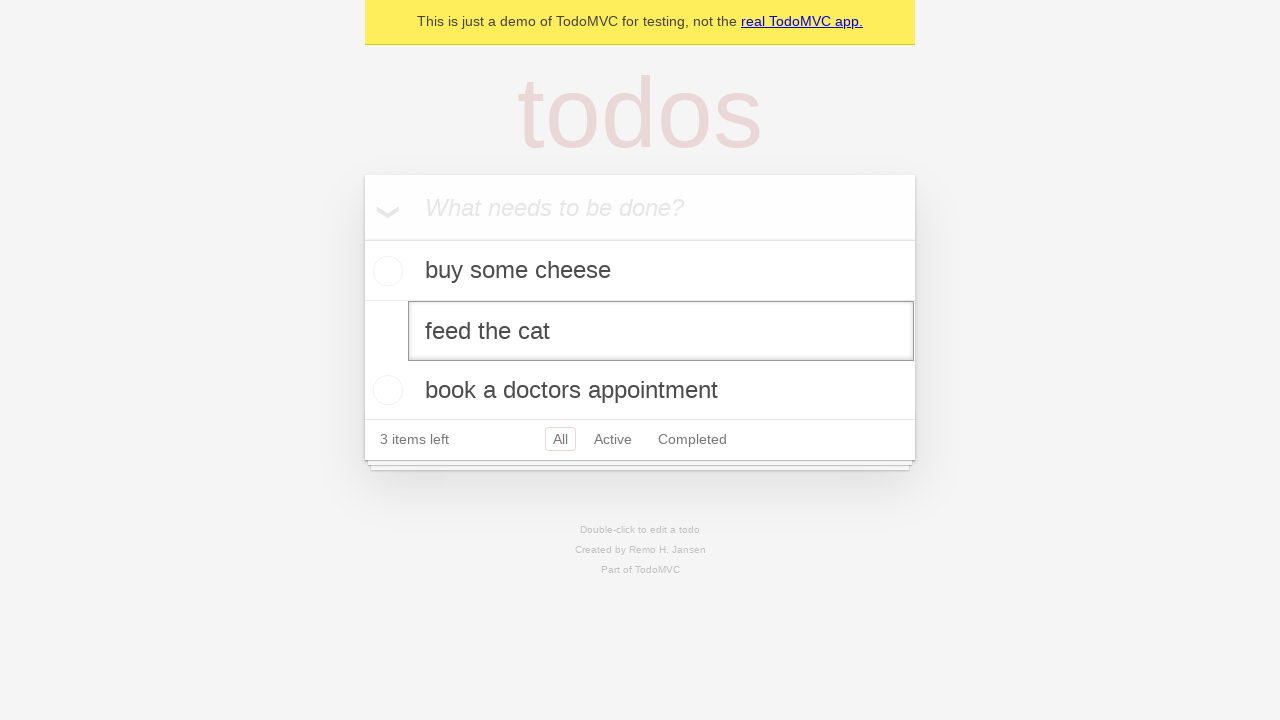

Filled edit field with text containing leading and trailing whitespace on internal:testid=[data-testid="todo-item"s] >> nth=1 >> internal:role=textbox[nam
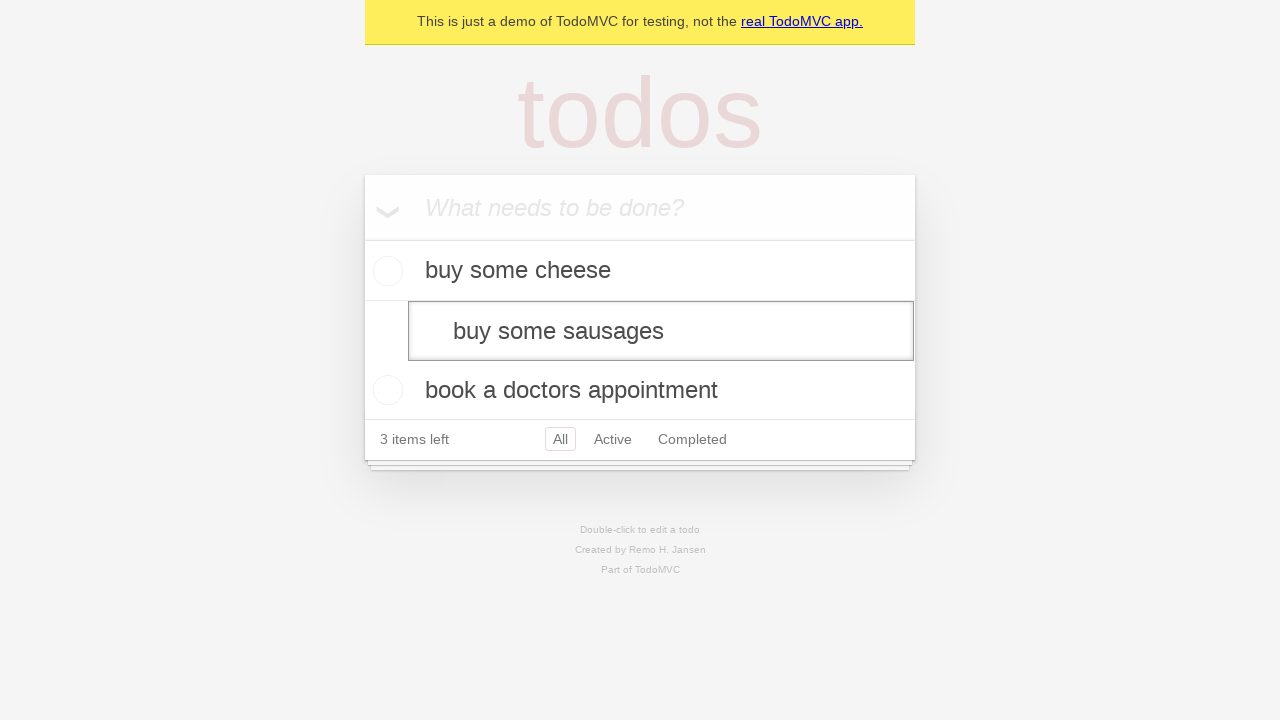

Pressed Enter to save edited todo, verifying whitespace is trimmed on internal:testid=[data-testid="todo-item"s] >> nth=1 >> internal:role=textbox[nam
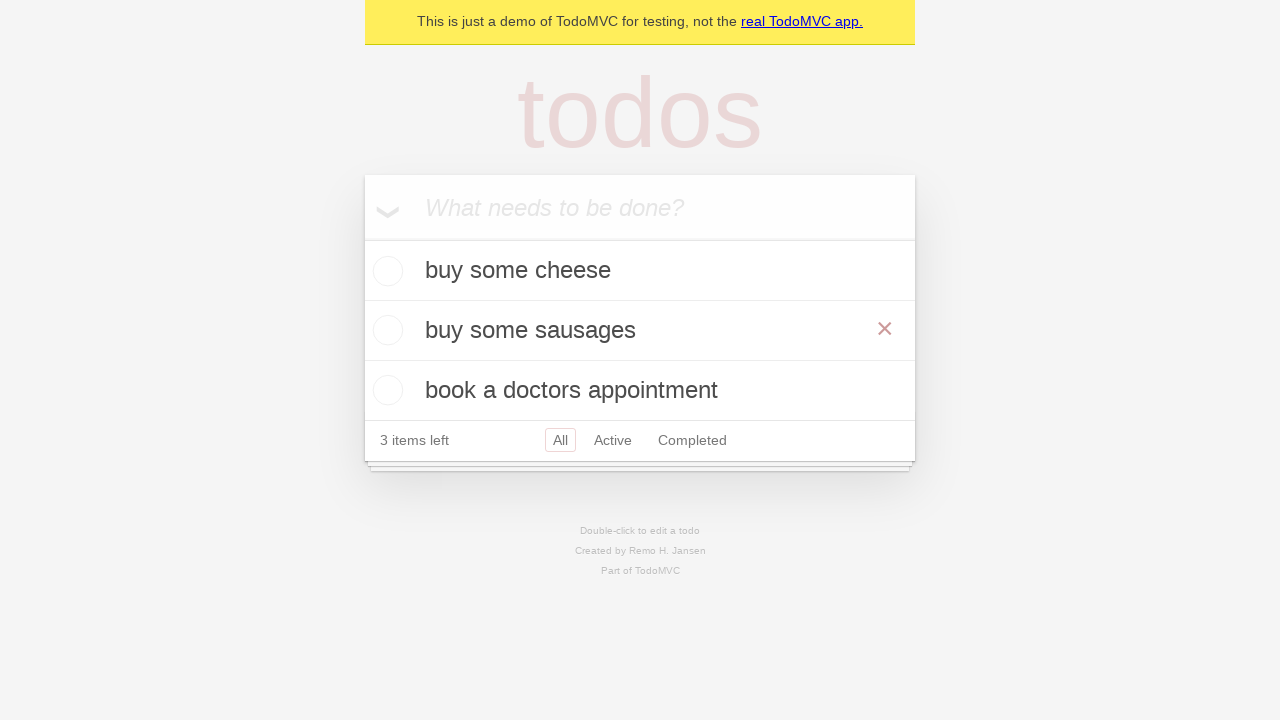

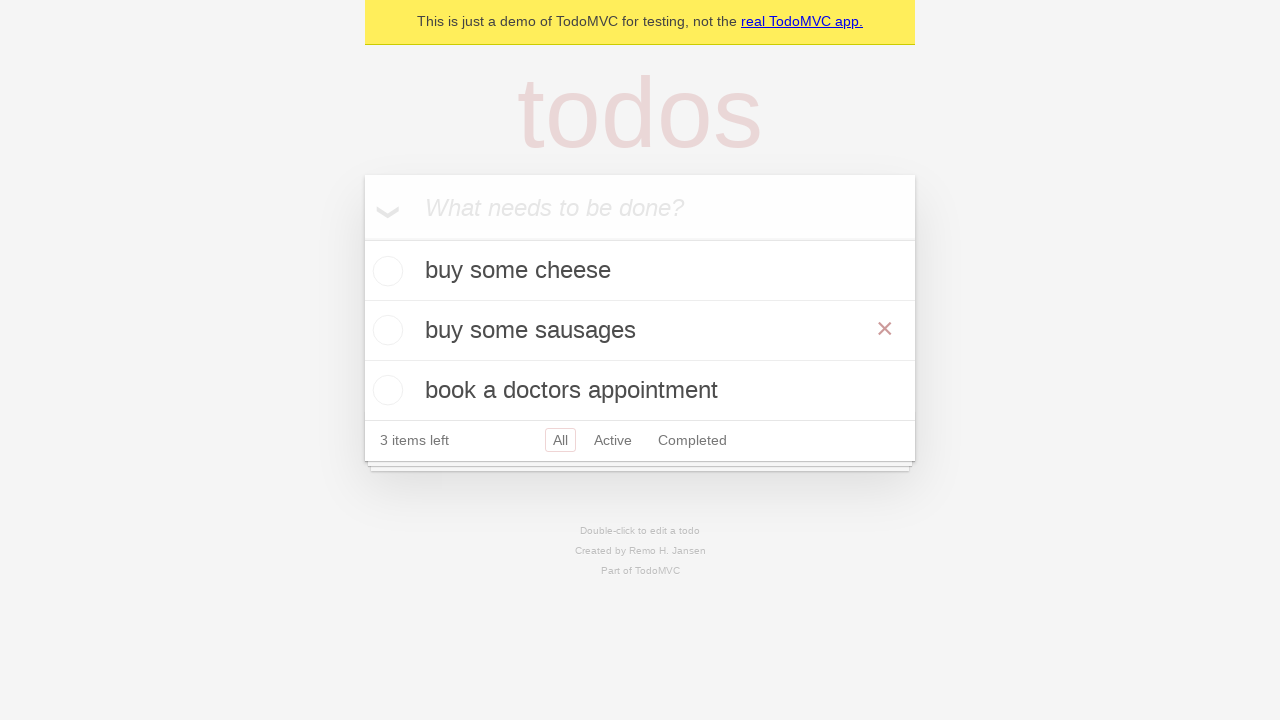